Tests alternative page refresh method using history.go(0)

Starting URL: https://www.selenium.dev/selenium/web/single_text_input.html

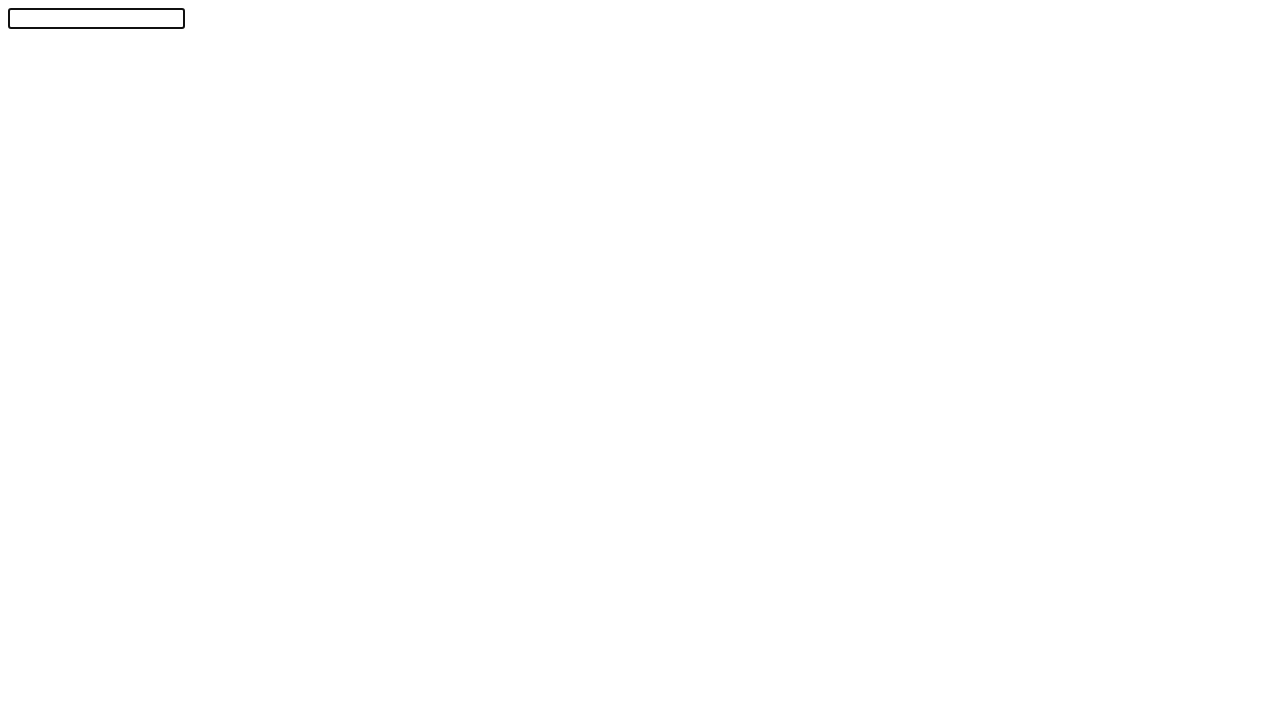

Filled text input field with 'Automation!' on #textInput
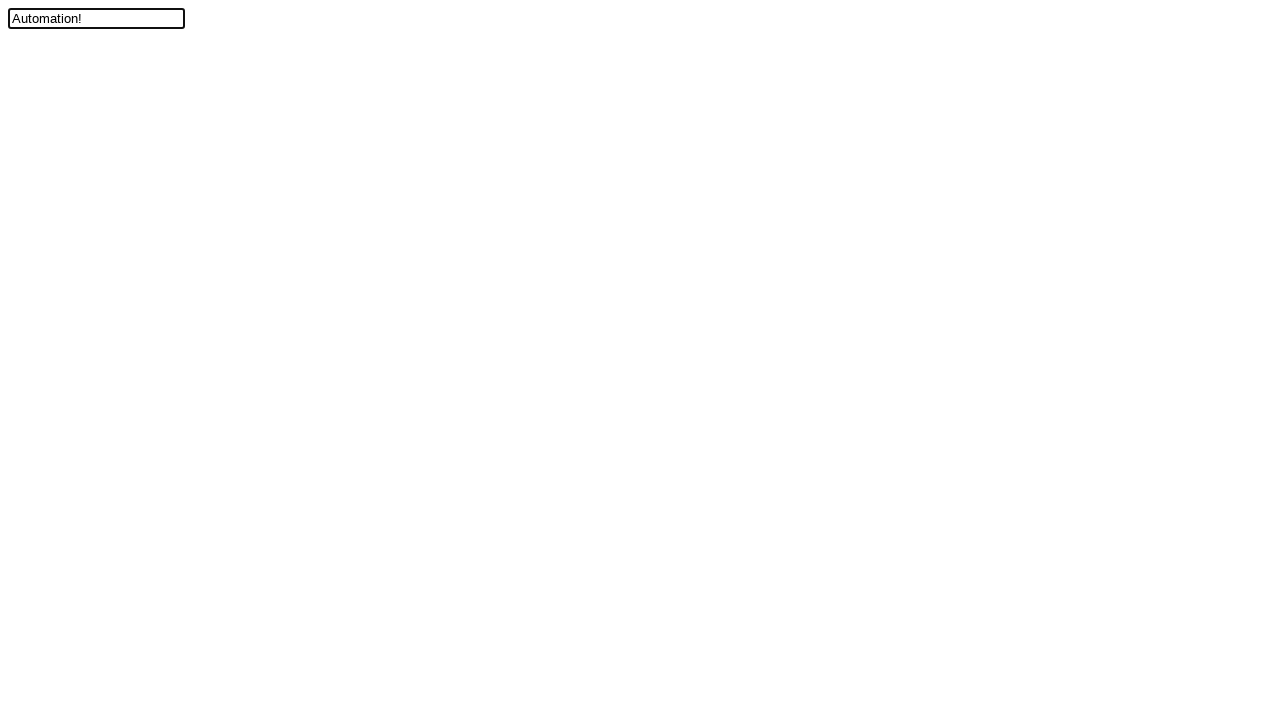

Refreshed page using history.go(0)
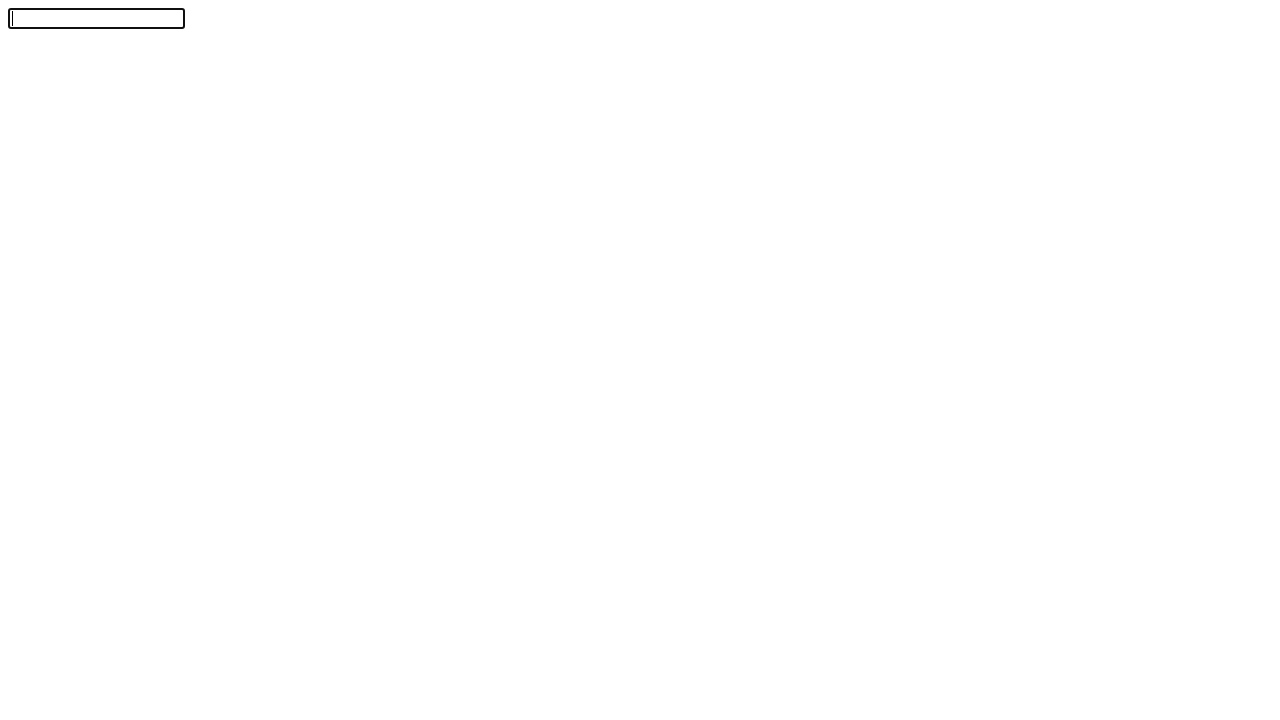

Page reloaded and text input field is visible
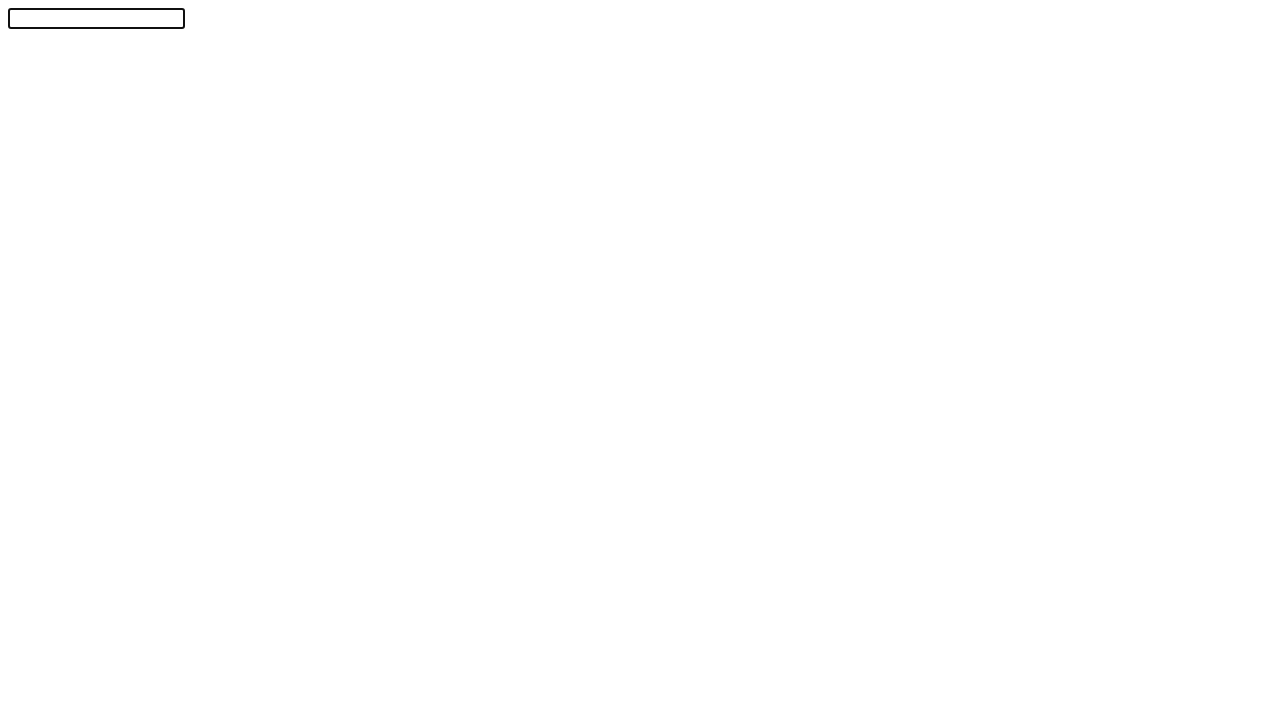

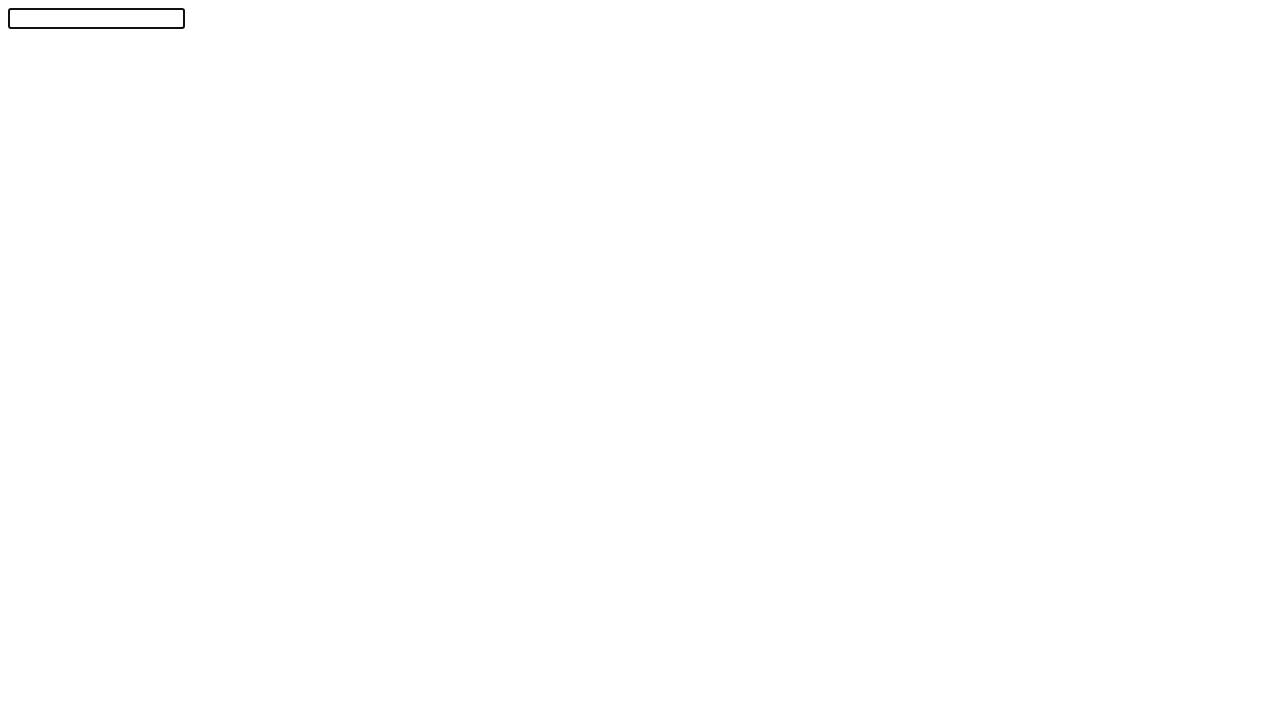